Tests window handling by clicking a button that opens a new browser window

Starting URL: https://demoqa.com/browser-windows

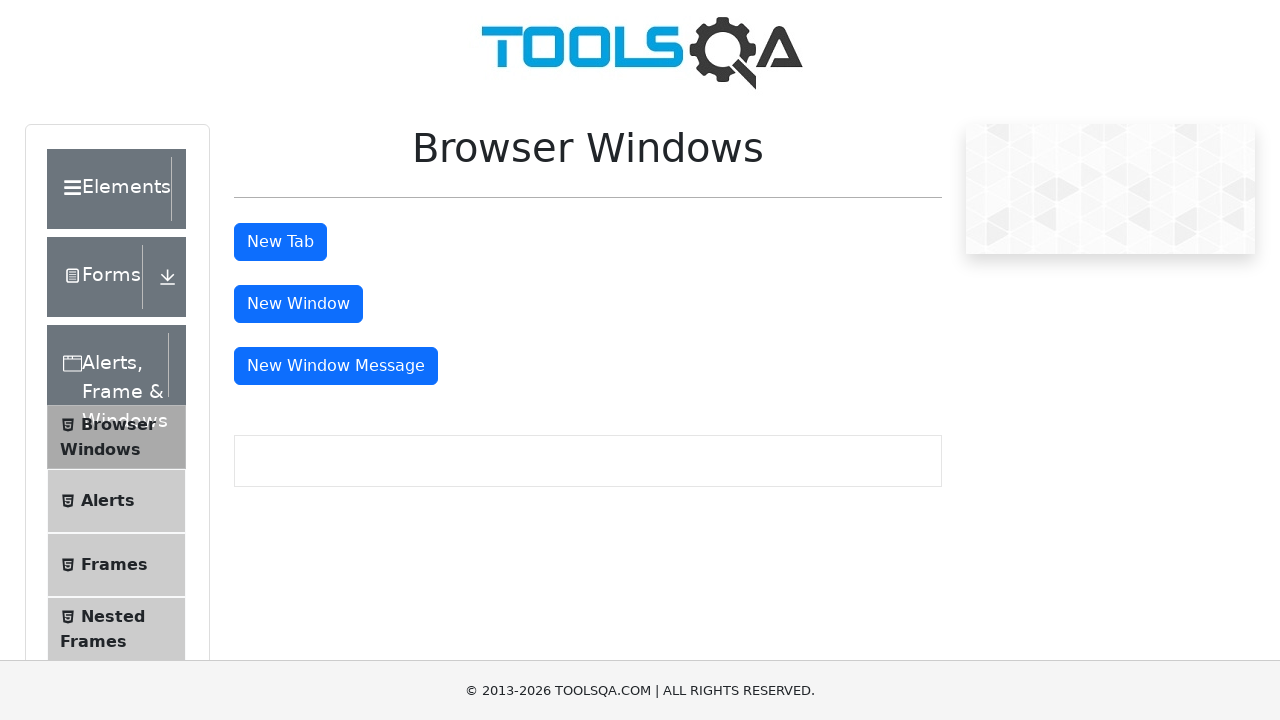

Clicked button to open new browser window at (298, 304) on xpath=//button[@id='windowButton']
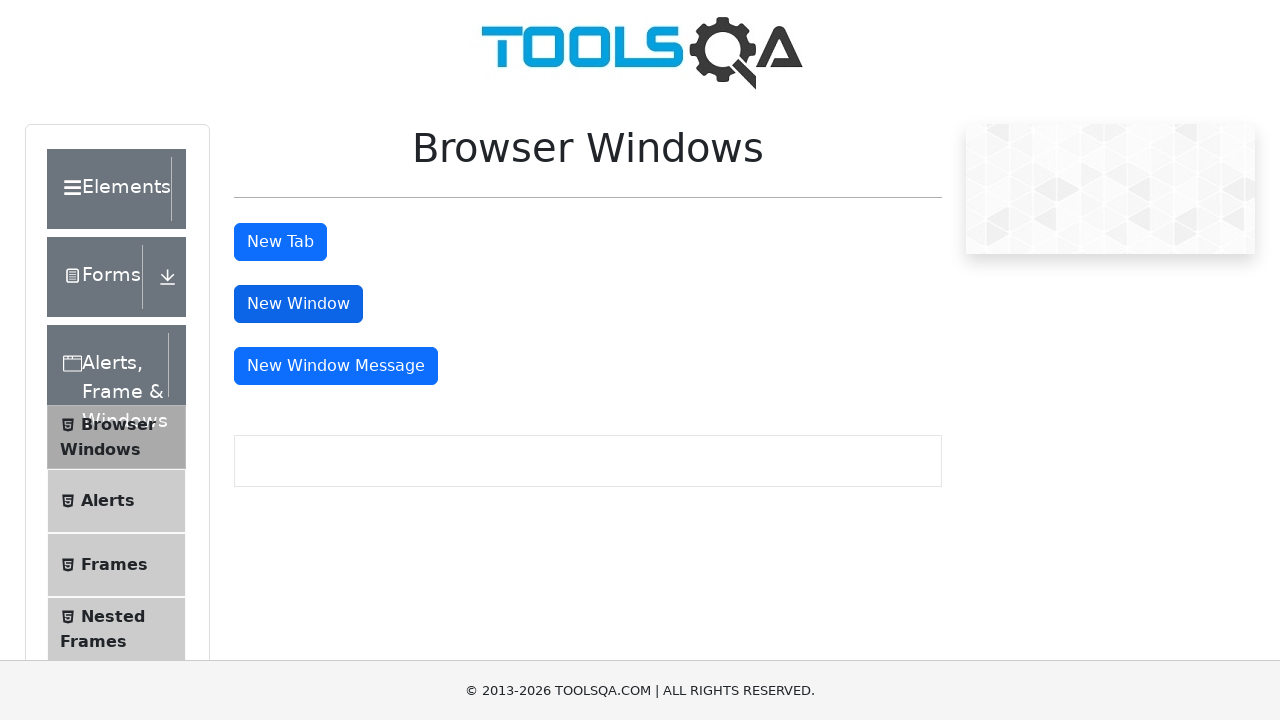

New browser window opened and captured
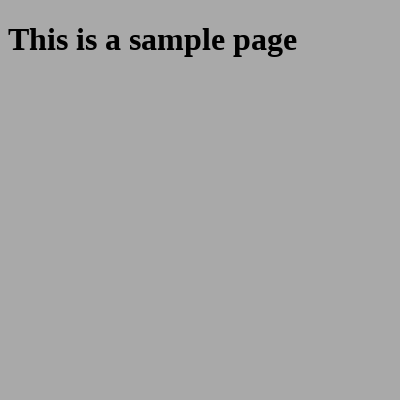

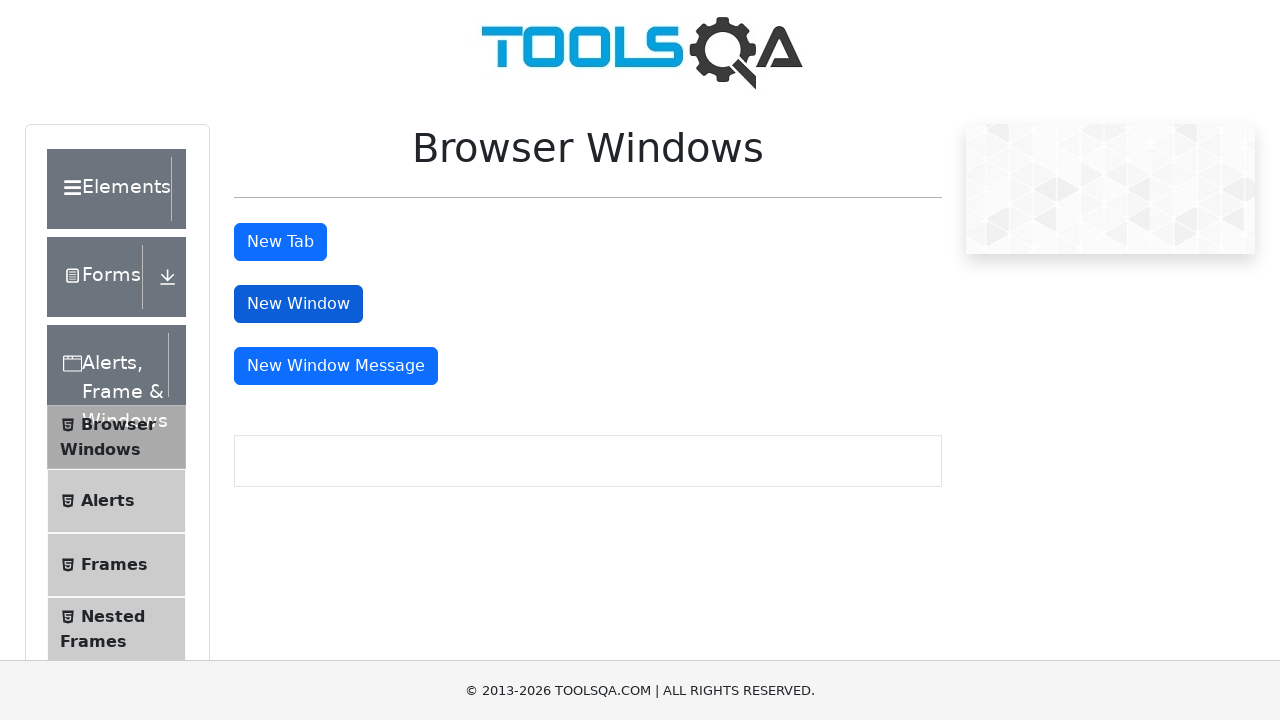